Navigates to an advanced demo page and retrieves the content of a pseudo-element using JavaScript execution

Starting URL: https://play1.automationcamp.ir/advanced.html

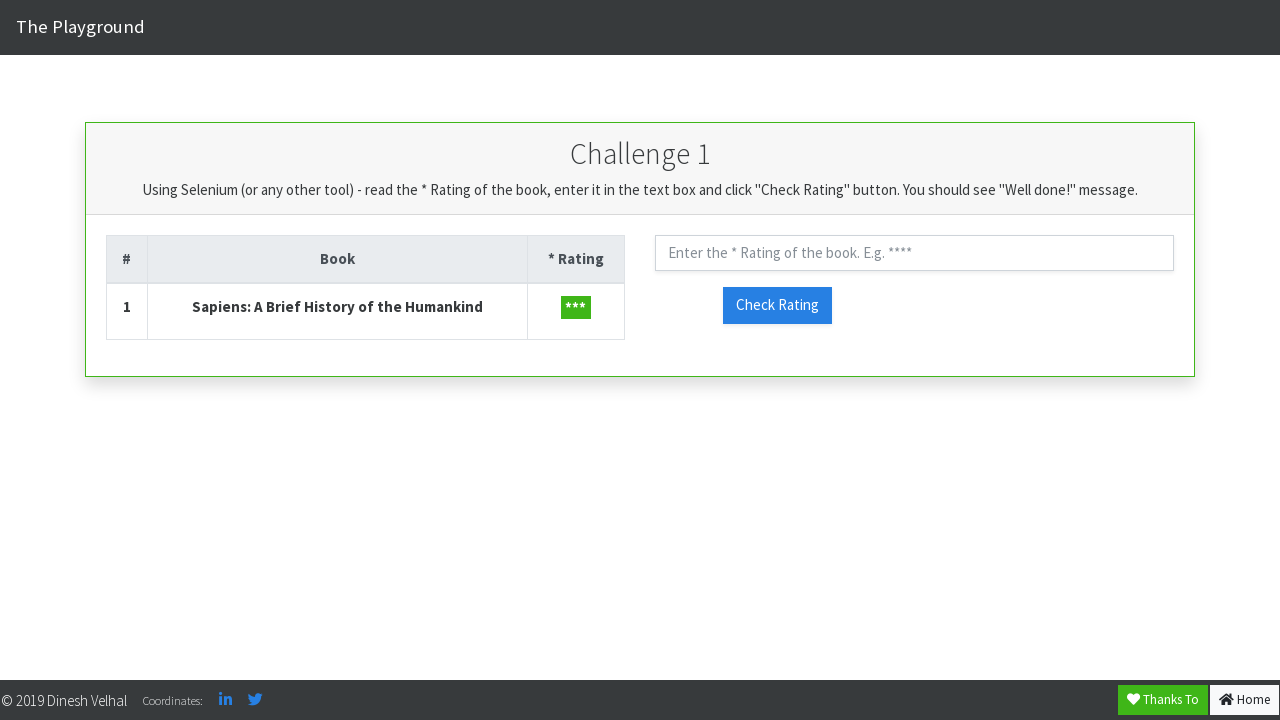

Navigated to advanced demo page at https://play1.automationcamp.ir/advanced.html
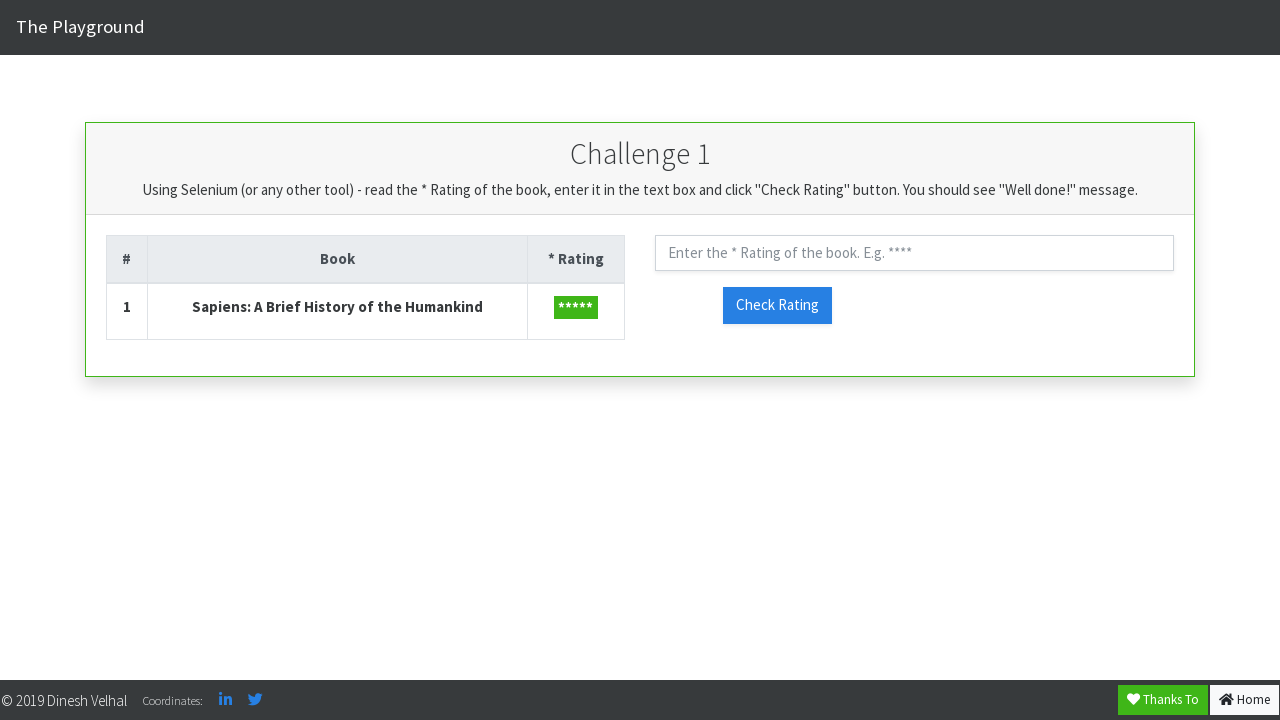

Retrieved pseudo-element content from .star-rating::after using JavaScript execution
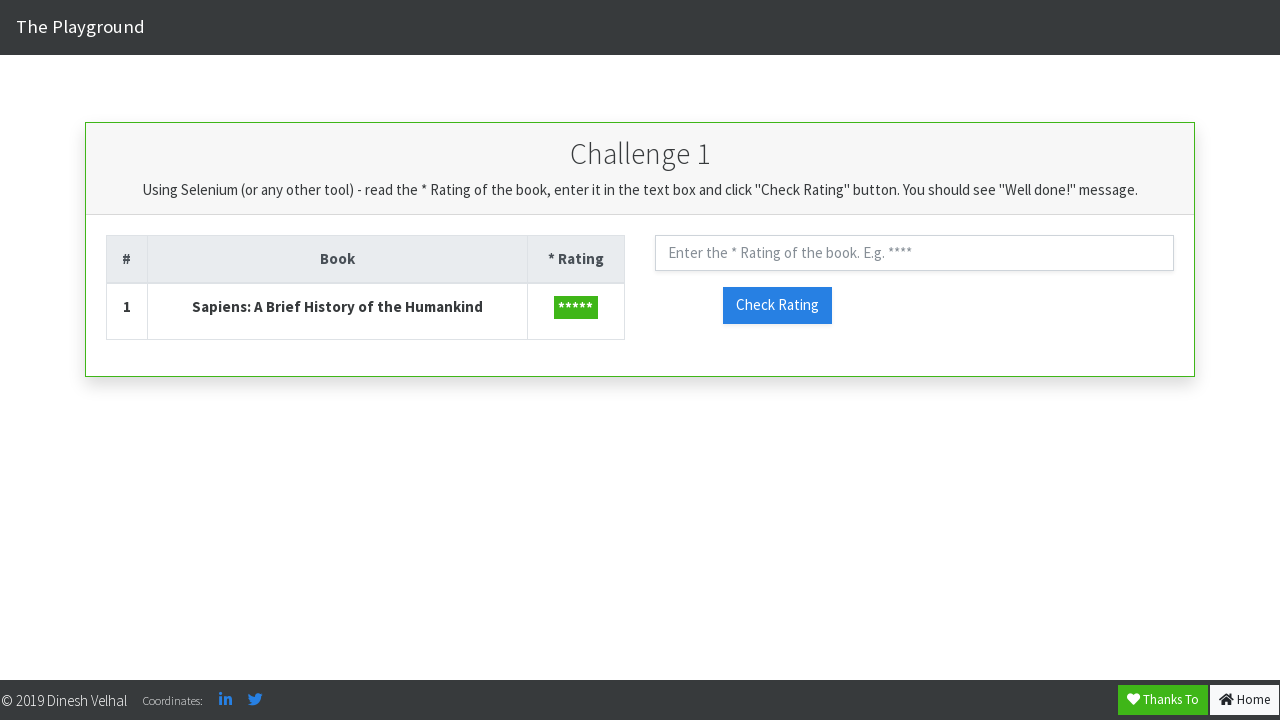

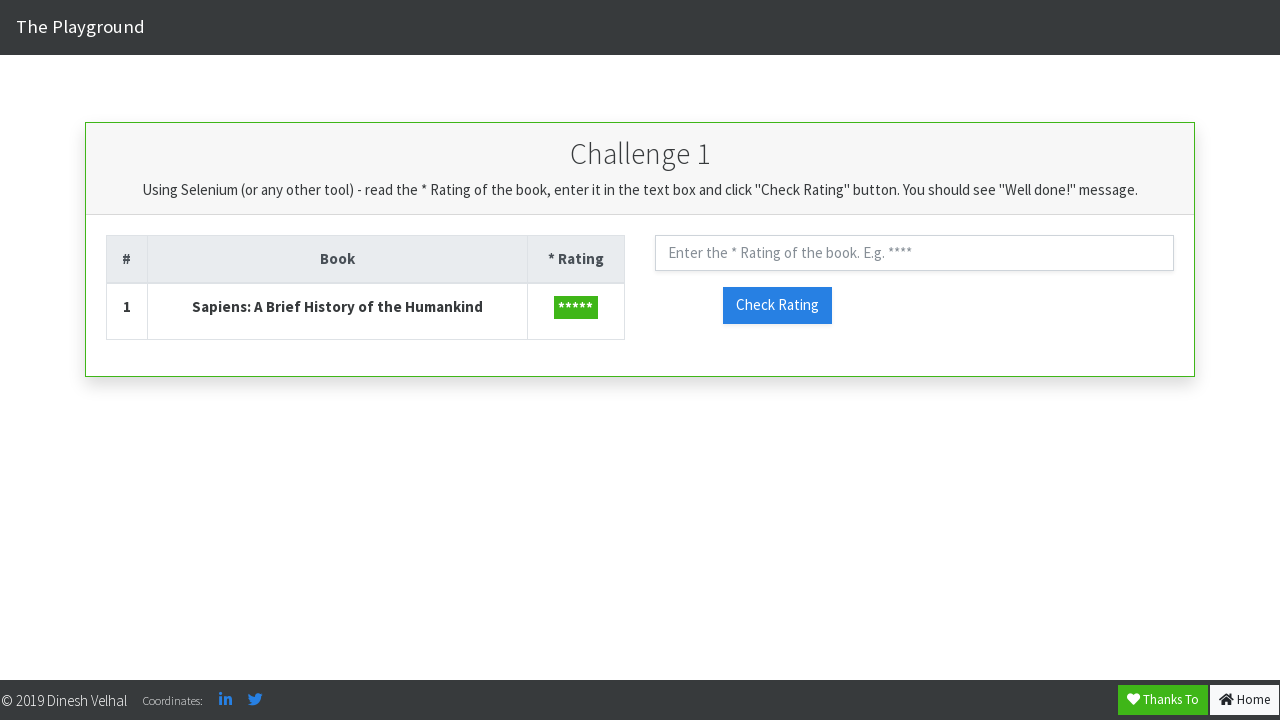